Tests the forgot password functionality by clicking the forgot password link, entering an email, and submitting the form

Starting URL: https://login.salesforce.com/

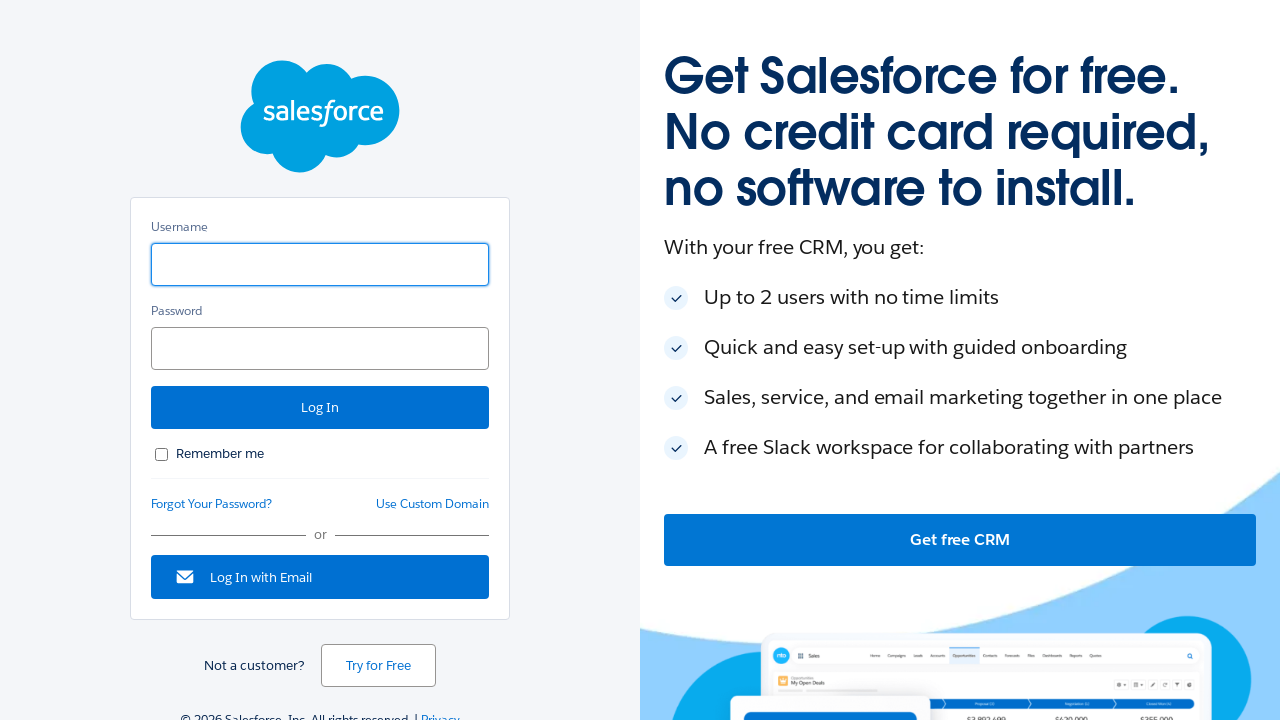

Clicked forgot password link at (212, 504) on #forgot_password_link
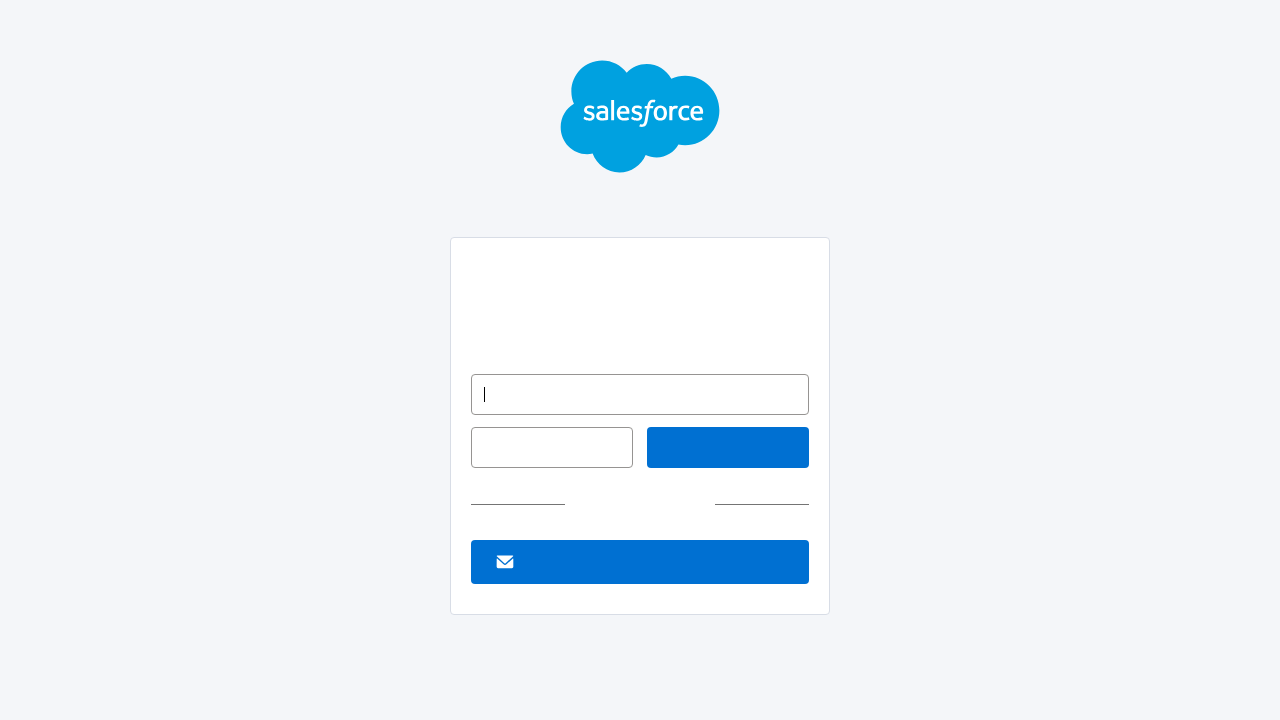

Entered email 'testuser123@example.com' in username field on #un
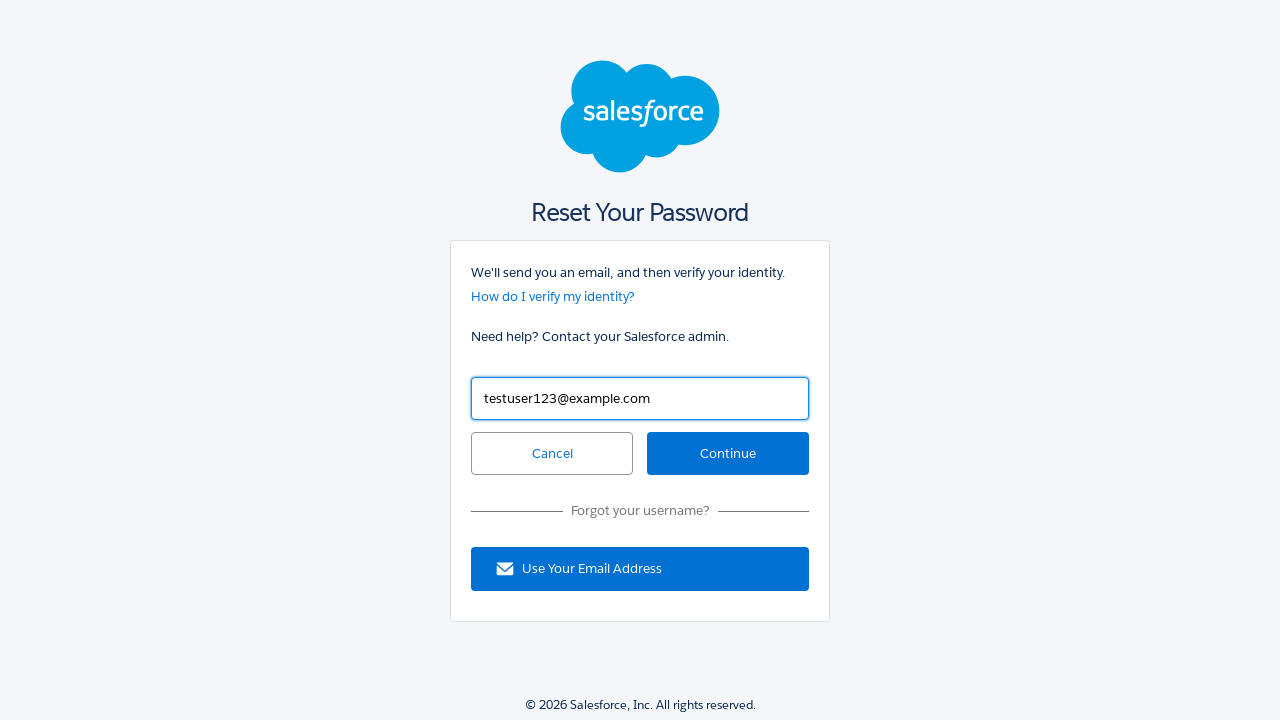

Clicked continue button to submit forgot password request at (728, 454) on #continue
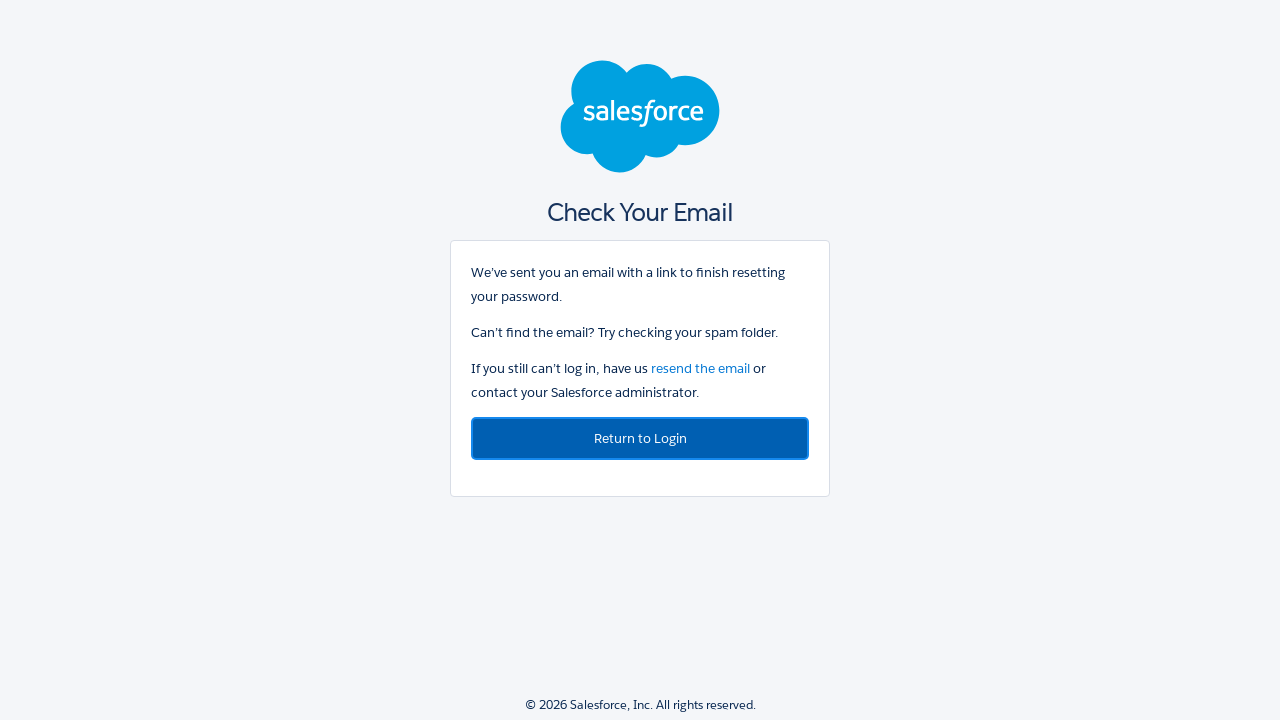

Page loaded after forgot password submission
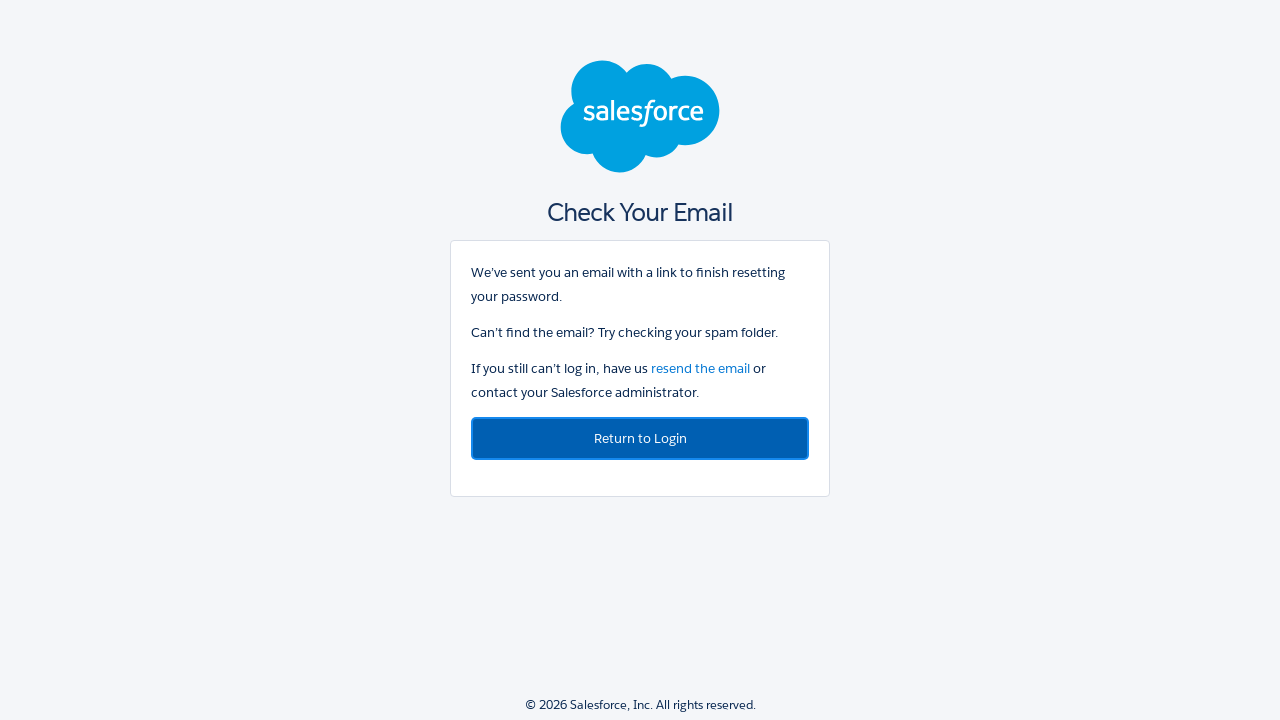

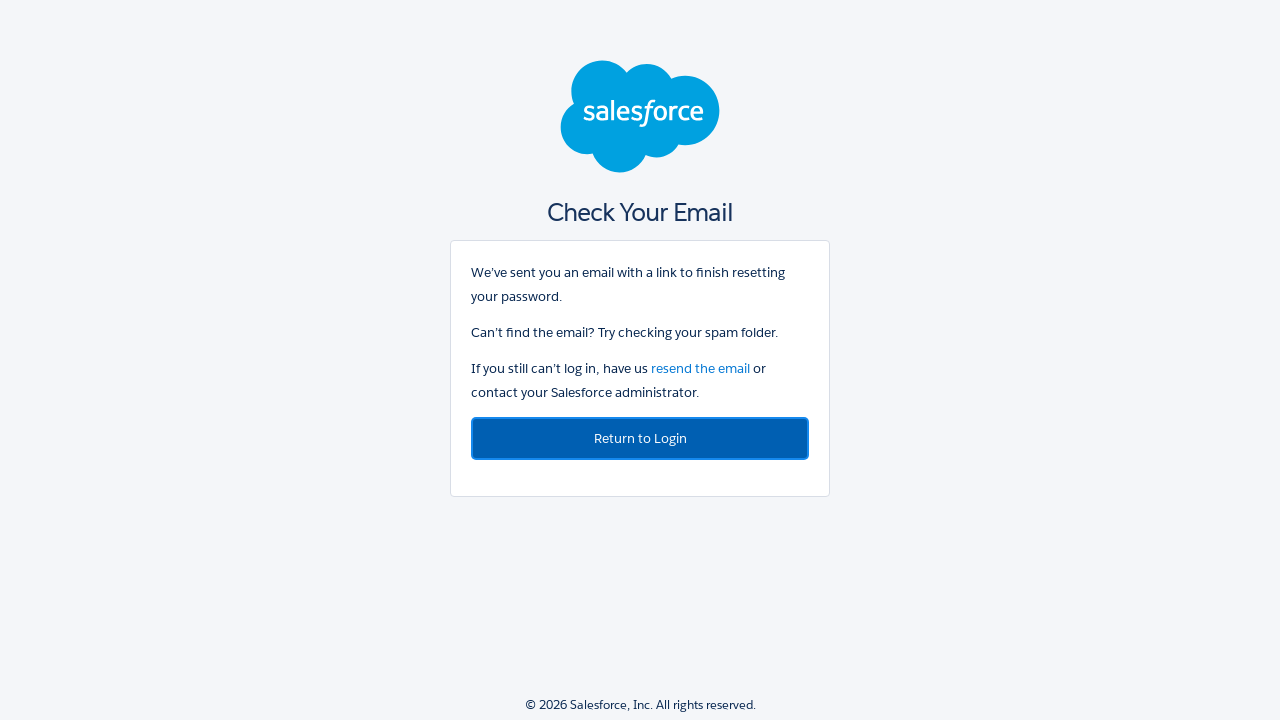